Tests window switching functionality by opening a new tab, verifying content in the new tab, and switching back to the original window

Starting URL: https://demoqa.com/browser-windows

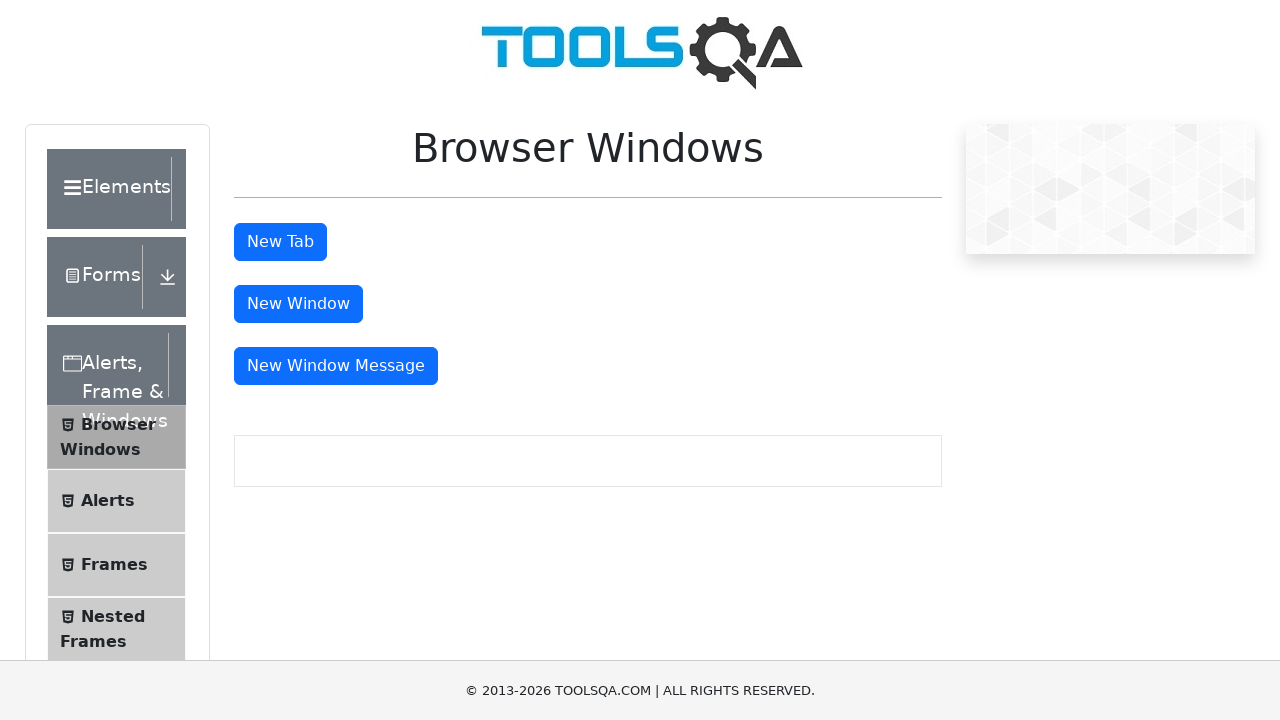

Clicked tab button to open new tab at (280, 242) on #tabButton
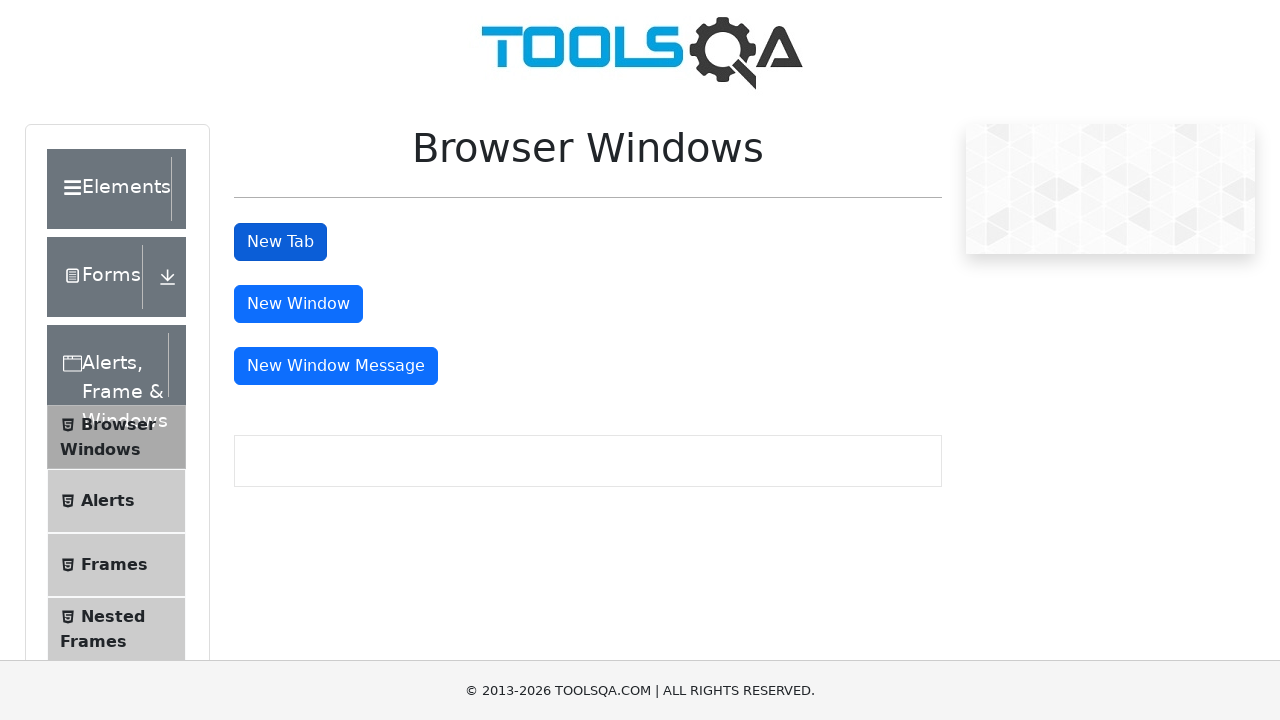

New tab opened and captured
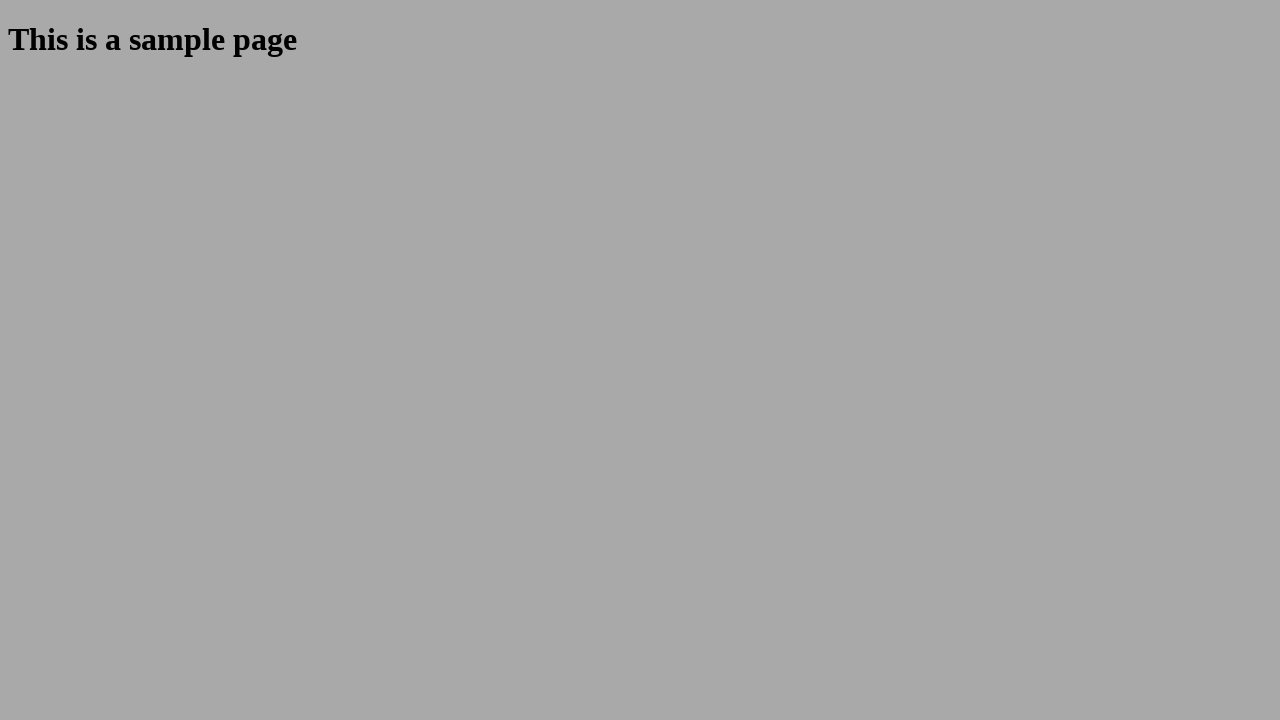

New tab page load completed
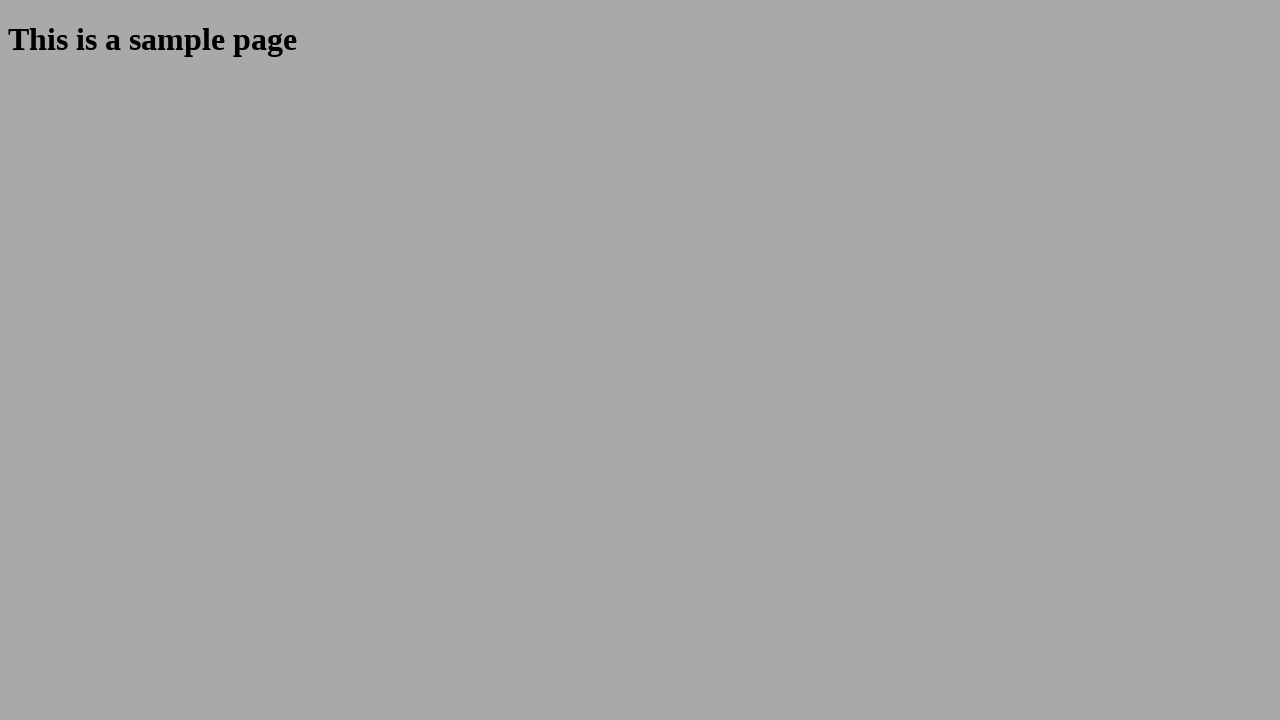

Retrieved header text from new tab: 'This is a sample page'
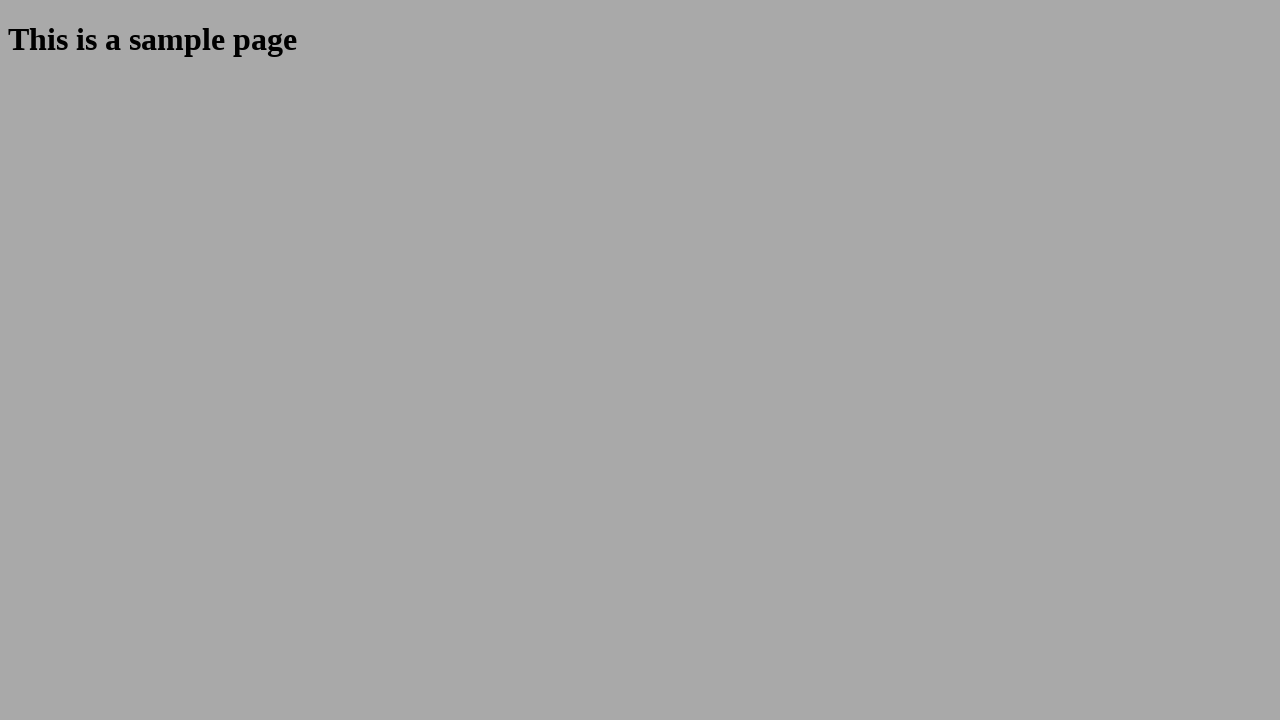

Verified header text matches expected value 'This is a sample page'
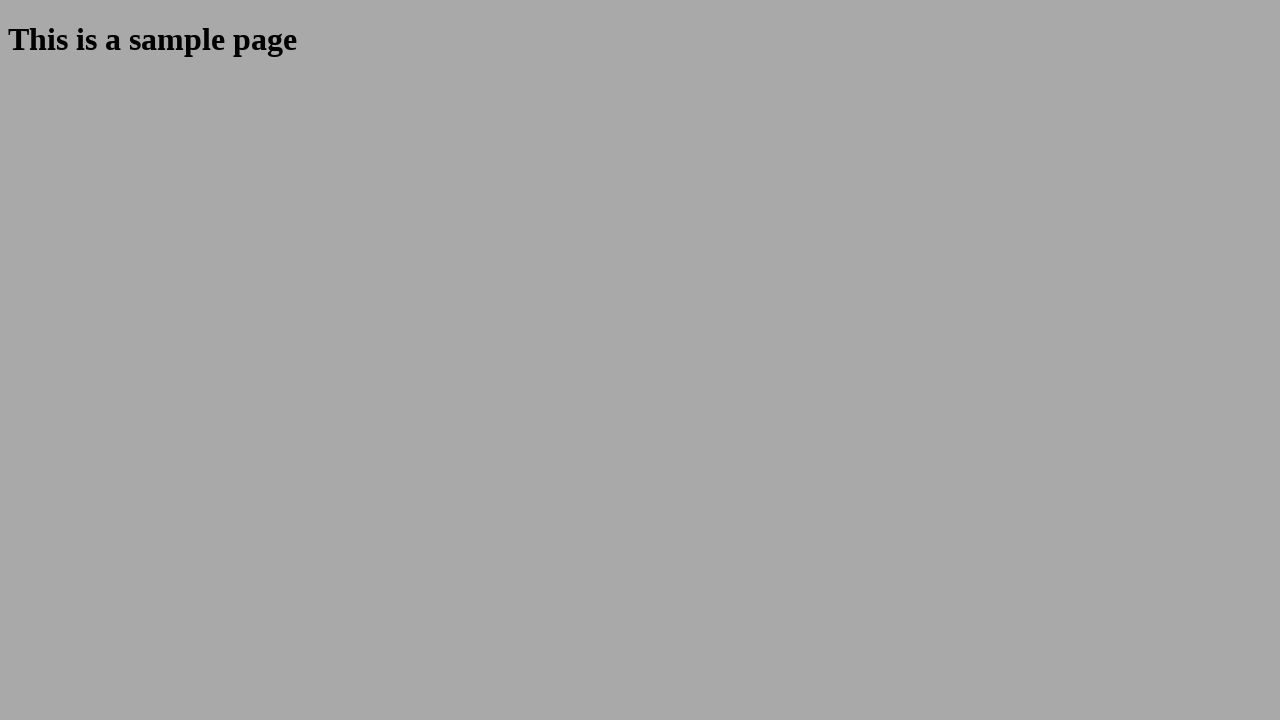

Located tab button on original page
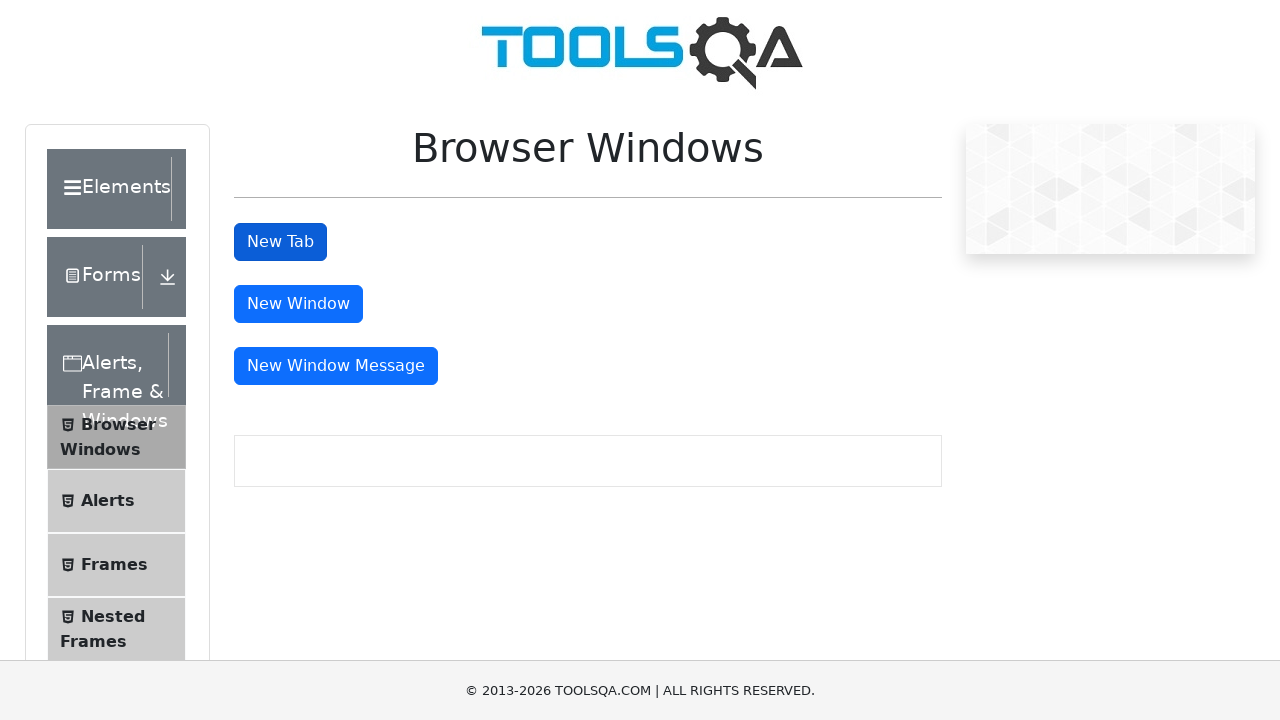

Verified tab button is visible on original page
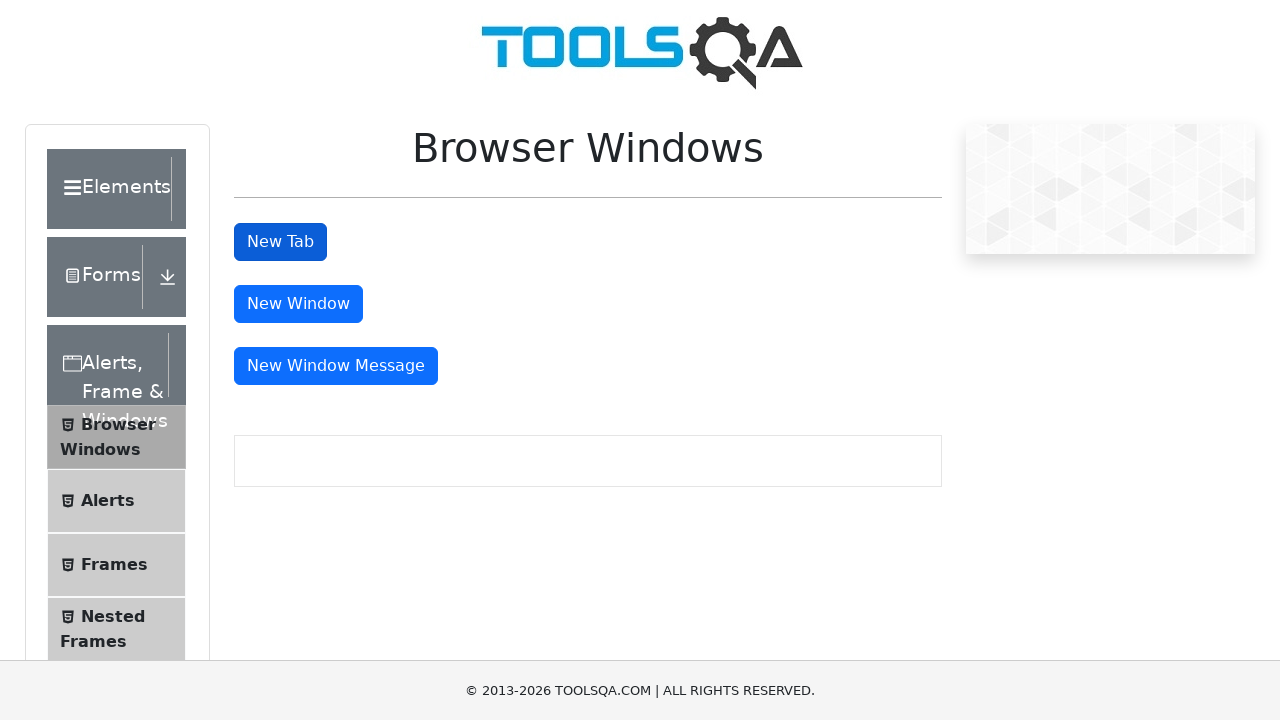

Closed new tab
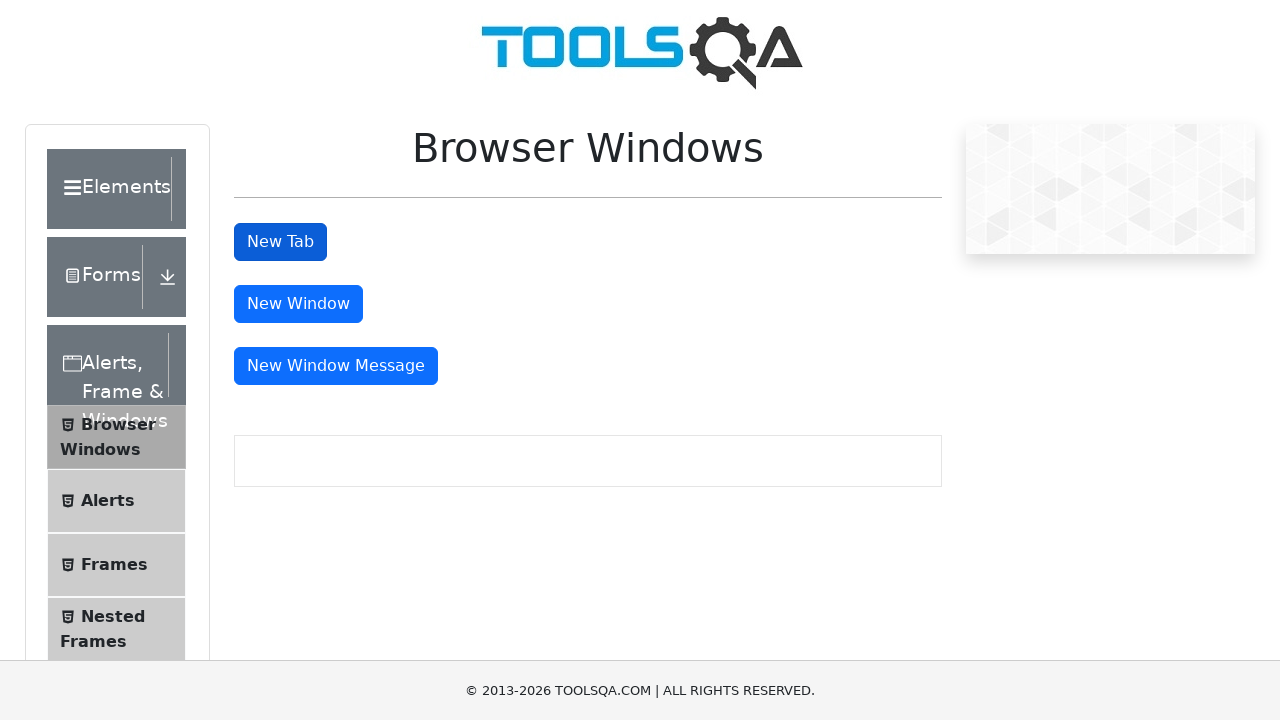

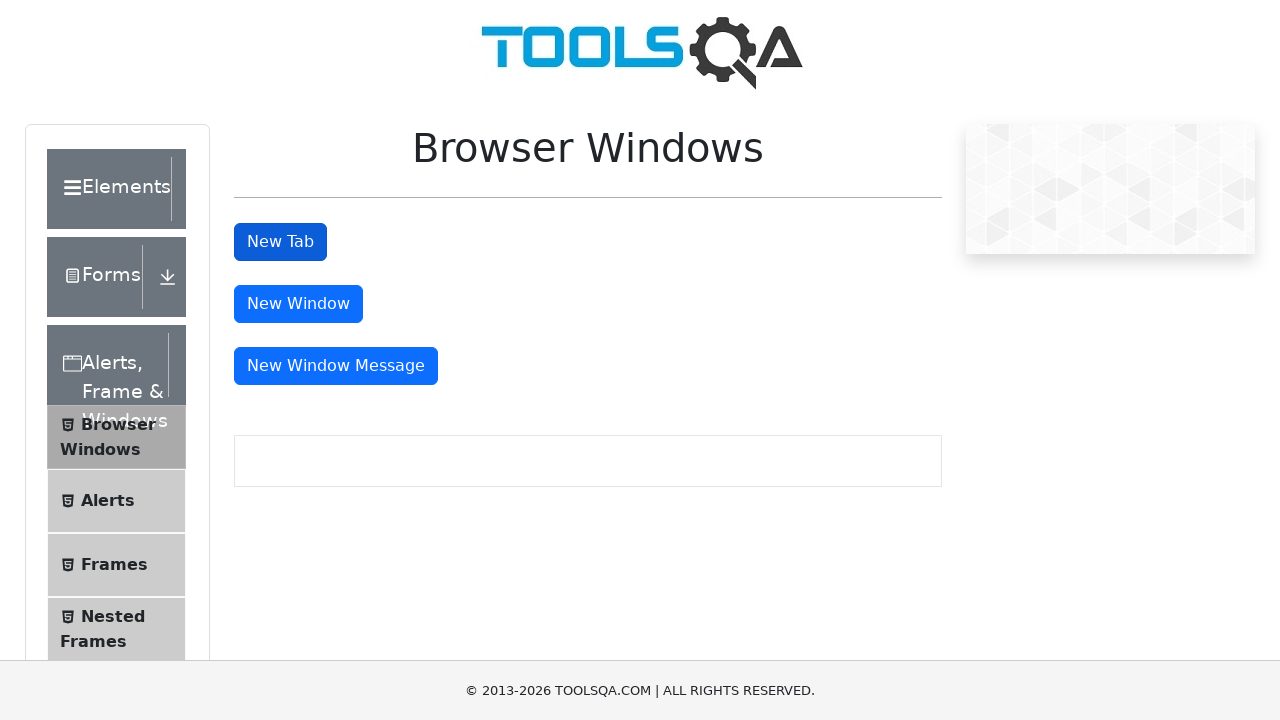